Tests dynamic controls using explicit waits by clicking Remove button, waiting for and verifying "It's gone!" message, then clicking Add button and verifying "It's back!" message appears.

Starting URL: https://the-internet.herokuapp.com/dynamic_controls

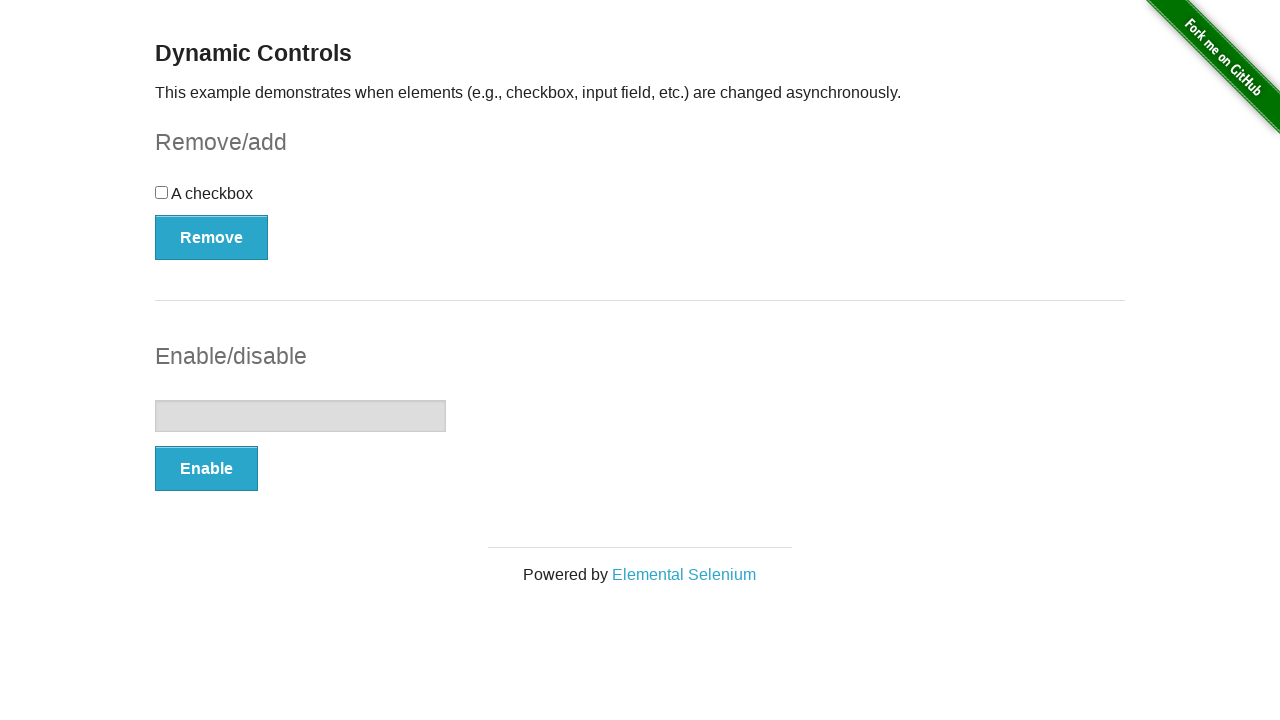

Clicked Remove button at (212, 237) on xpath=//button[text()='Remove']
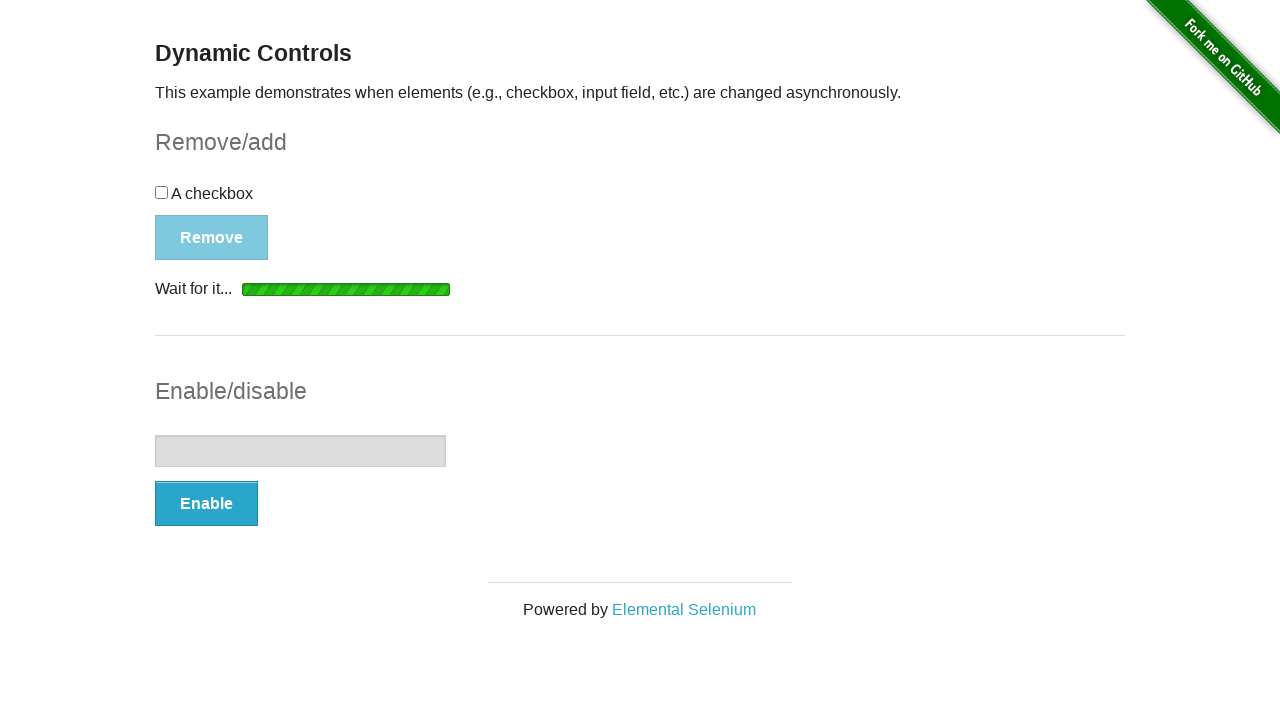

Waited for 'It's gone!' message to be visible
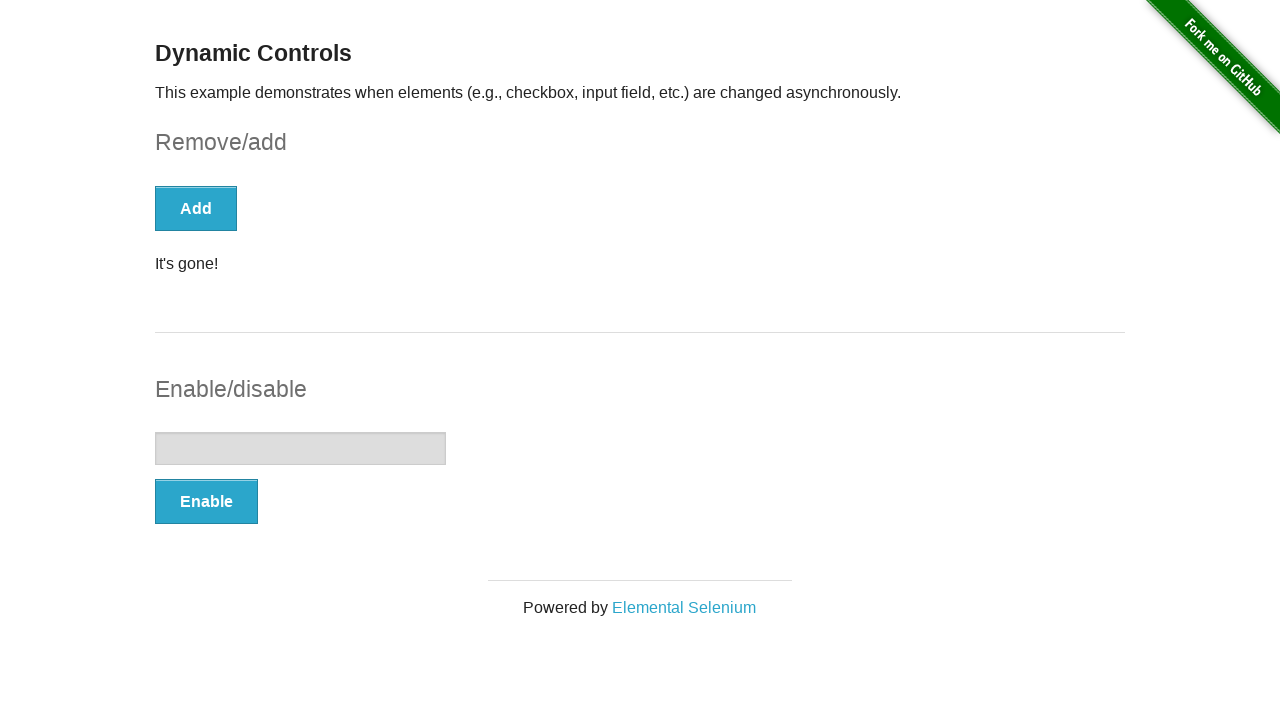

Verified 'It's gone!' message is visible
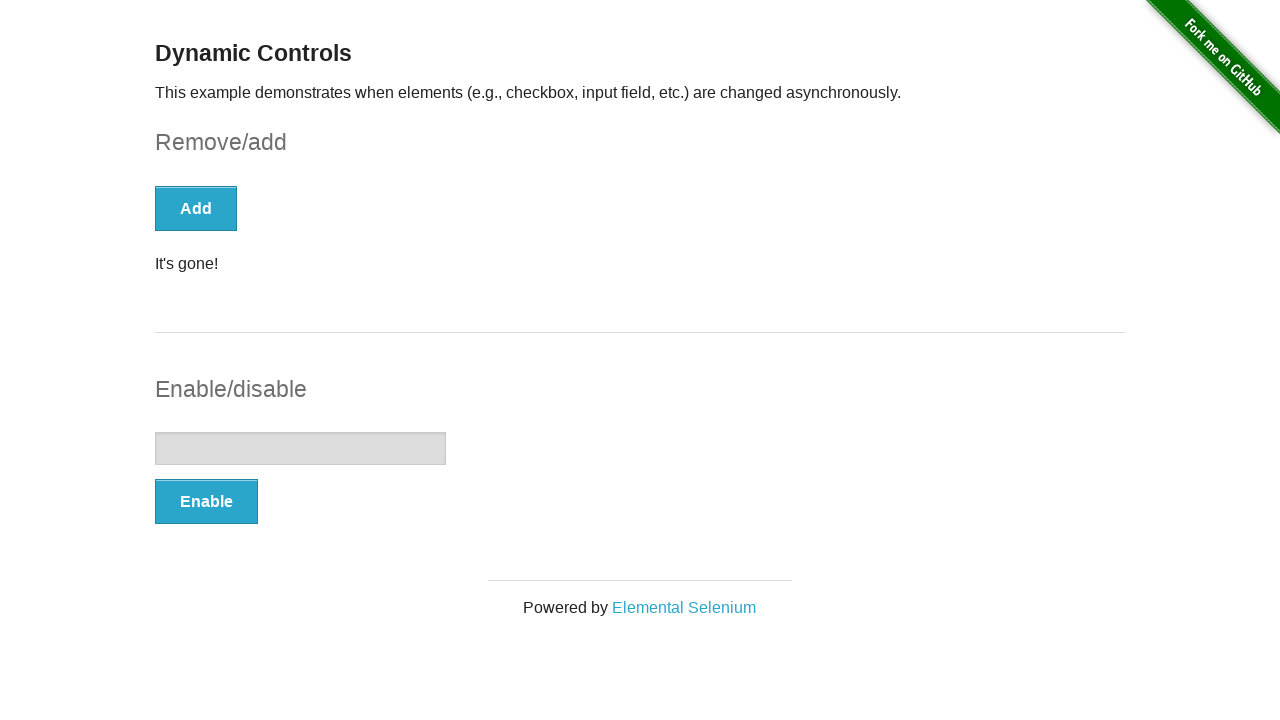

Clicked Add button at (196, 208) on xpath=//button[text()='Add']
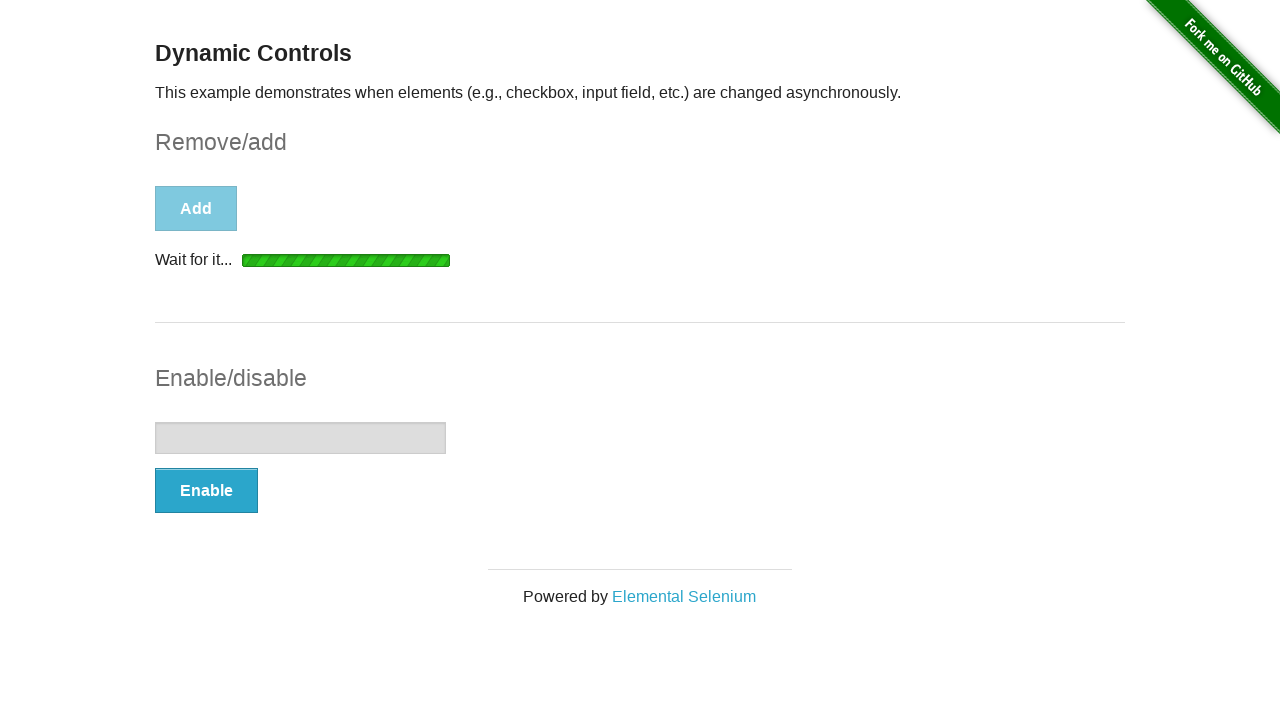

Waited for 'It's back!' message to be visible
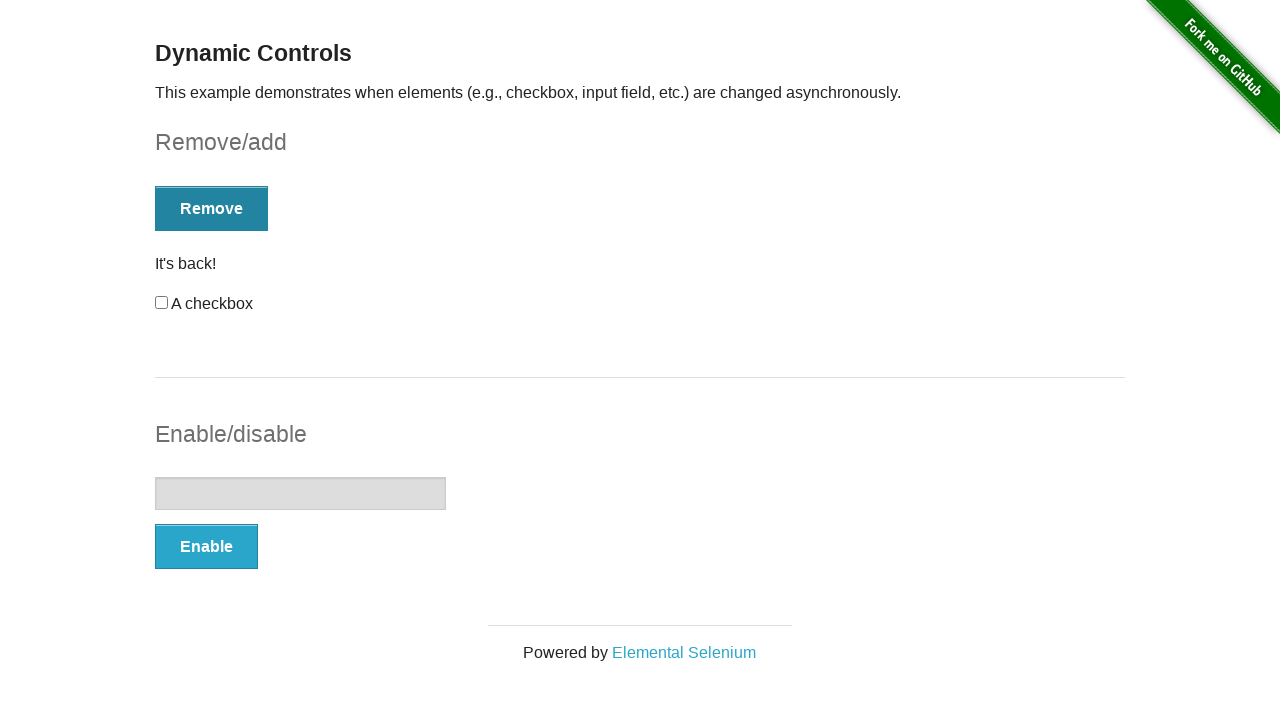

Verified 'It's back!' message is visible
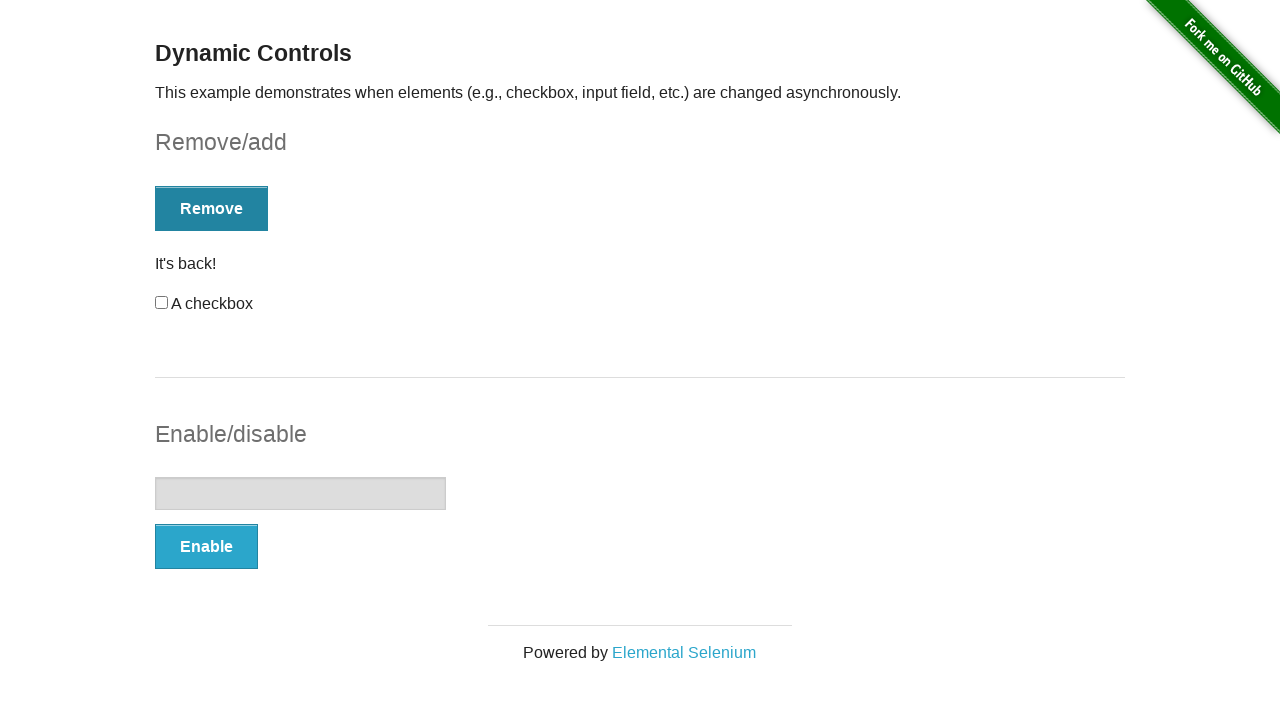

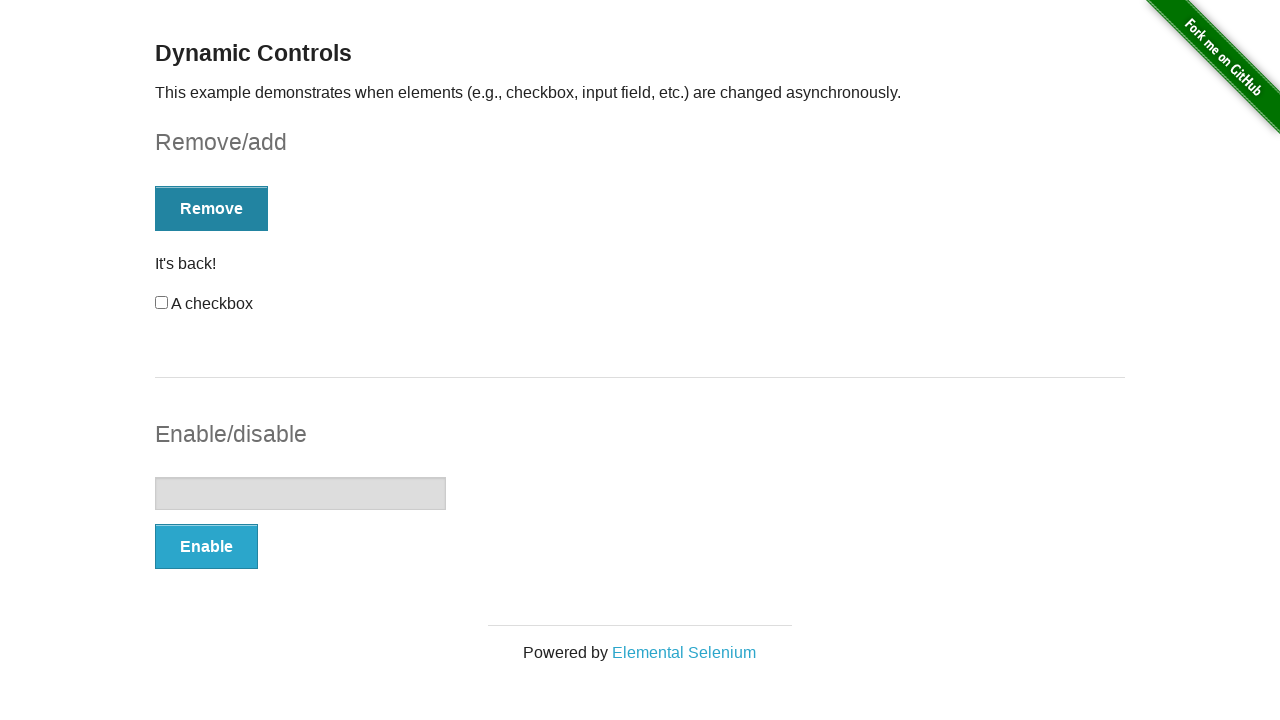